Tests an automation practice page by filling in a name field, clicking an alert button, and clicking a link to access free resources

Starting URL: https://www.rahulshettyacademy.com/AutomationPractice/

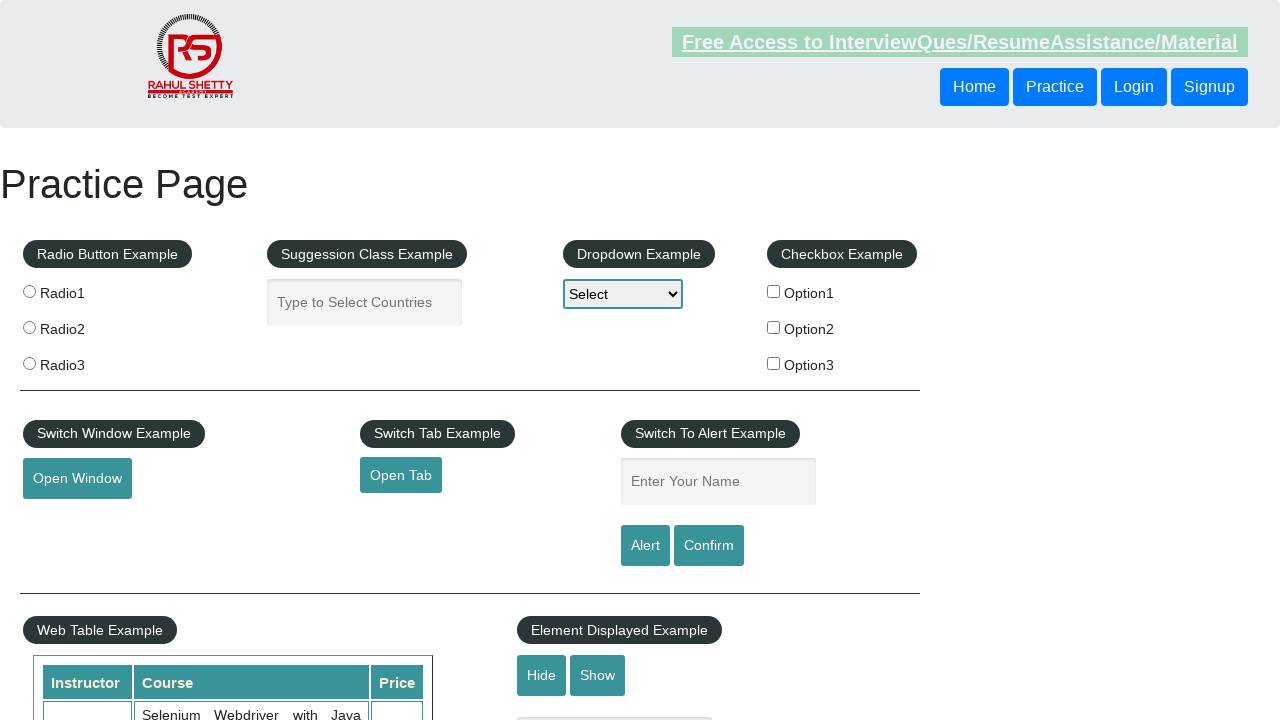

Filled name field with 'Osama Shakeel' on #name
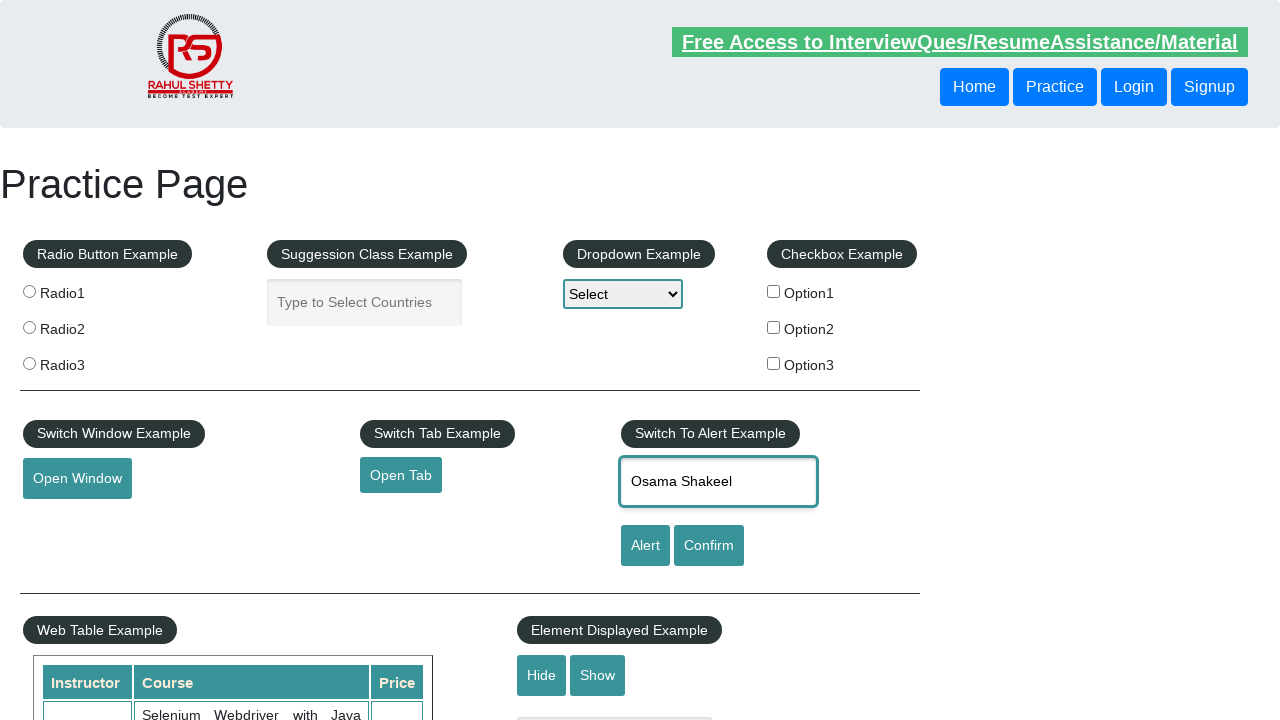

Clicked alert button at (645, 546) on #alertbtn
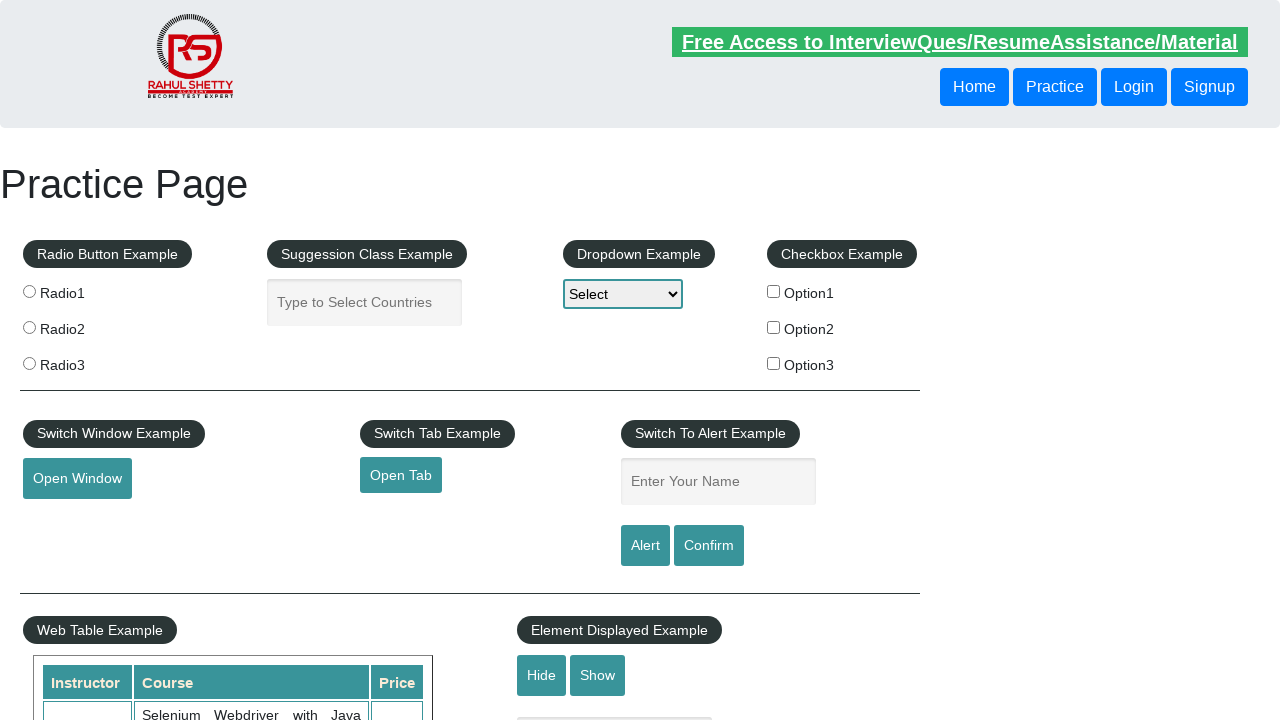

Set up dialog handler to accept alerts
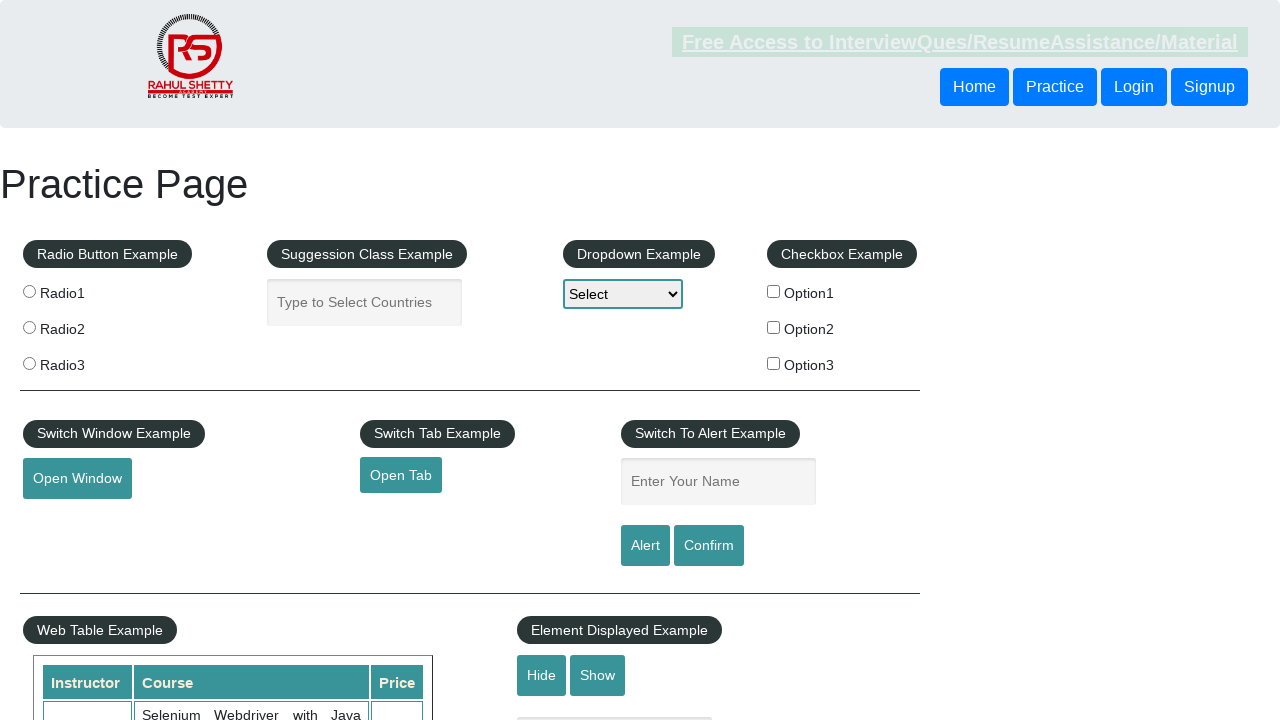

Clicked link to access free resources (InterviewQues/ResumeAssistance/Material) at (960, 42) on text=Free Access to InterviewQues/ResumeAssistance/Material
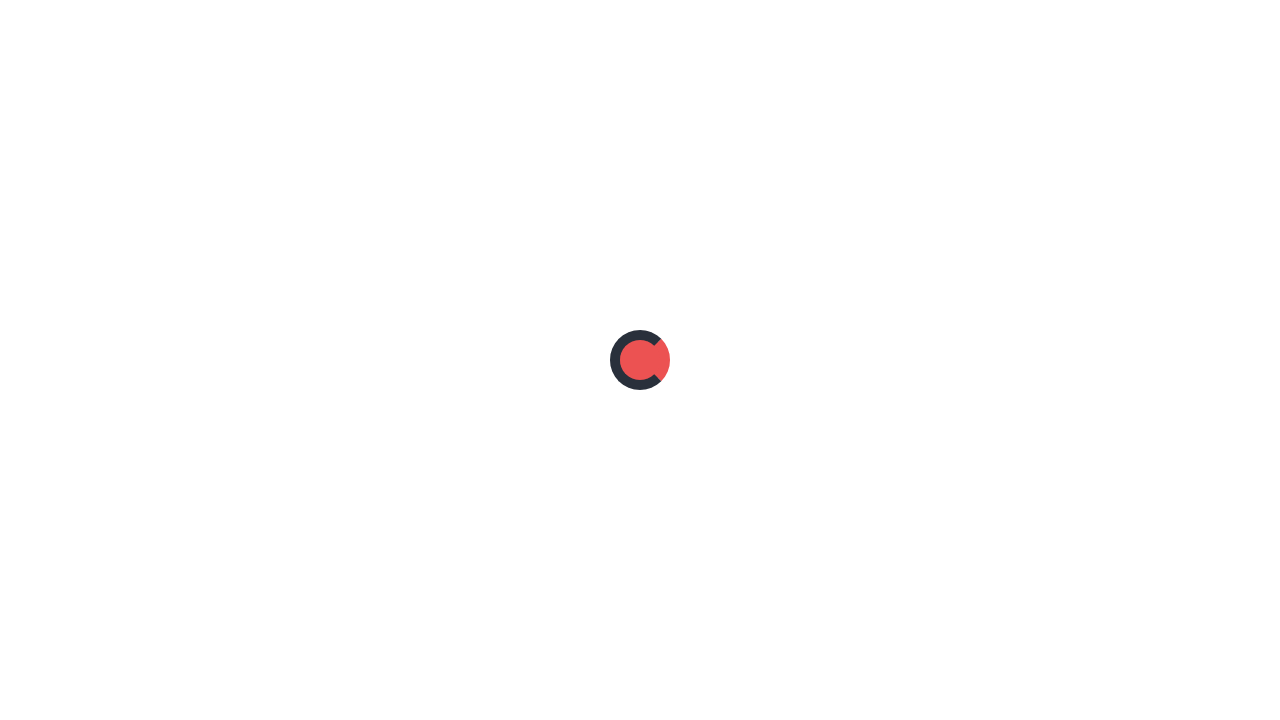

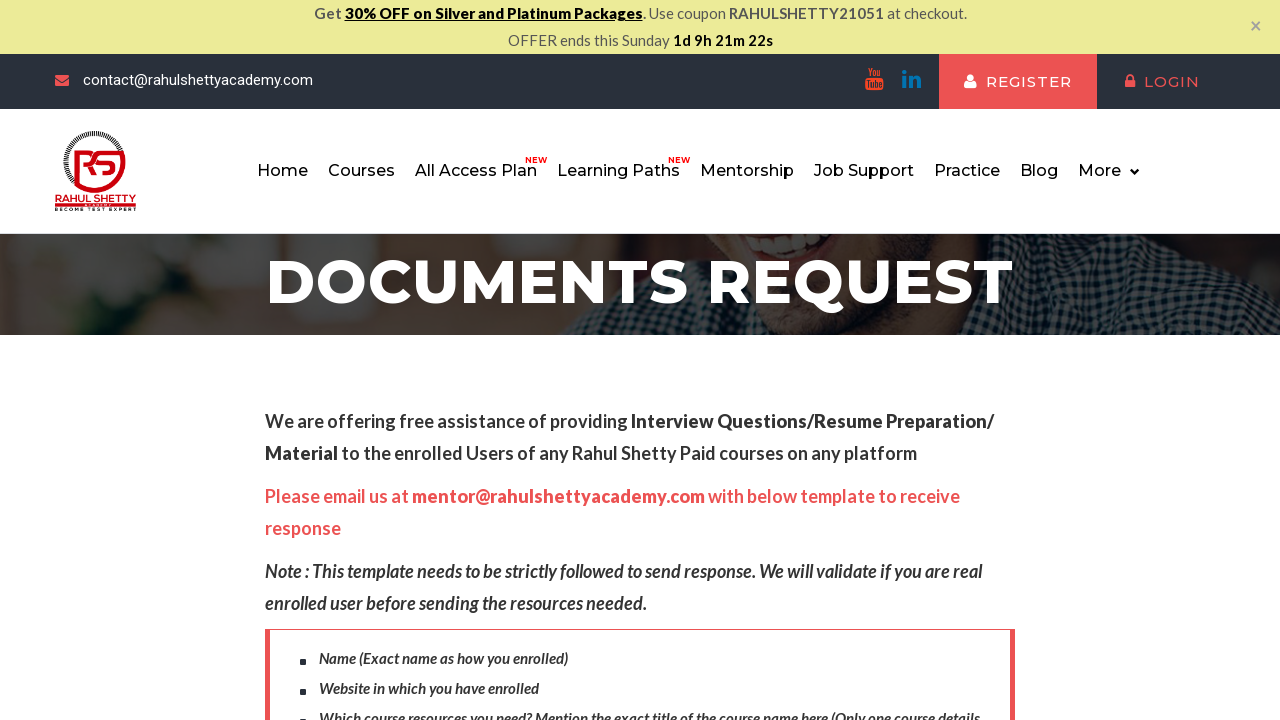